Tests marking all todo items as completed using the toggle all checkbox

Starting URL: https://demo.playwright.dev/todomvc

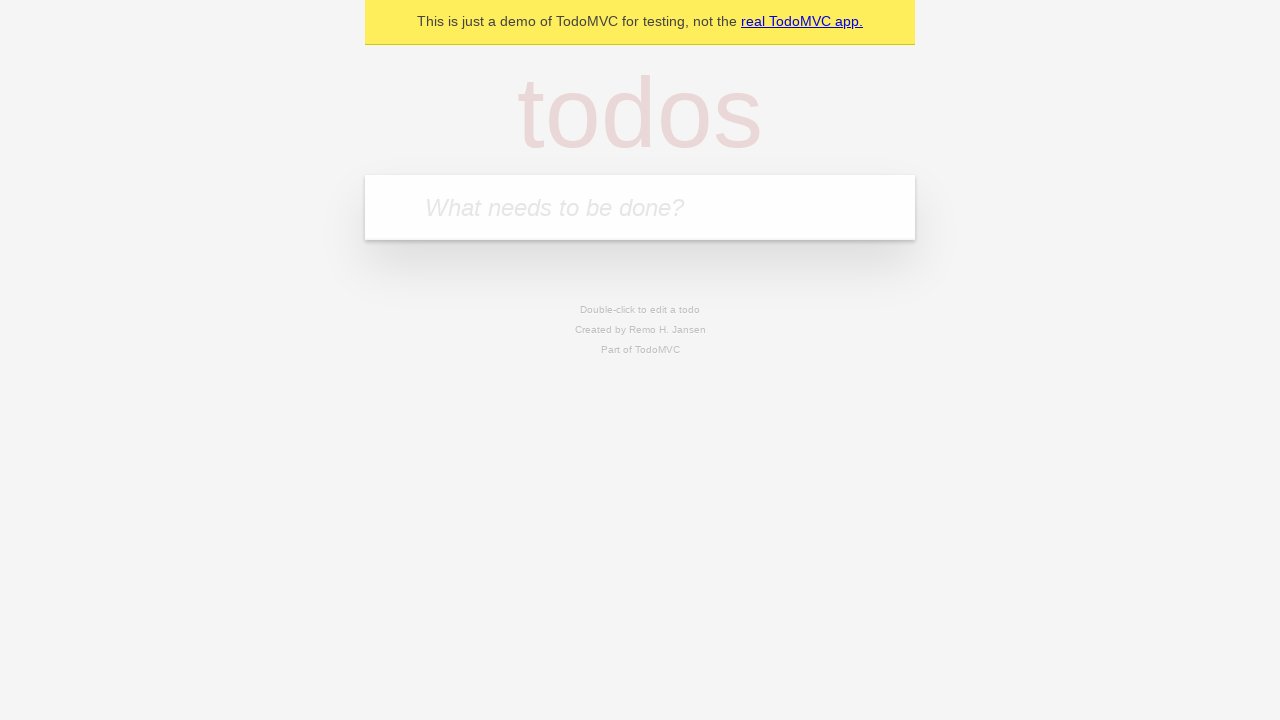

Navigated to TodoMVC demo application
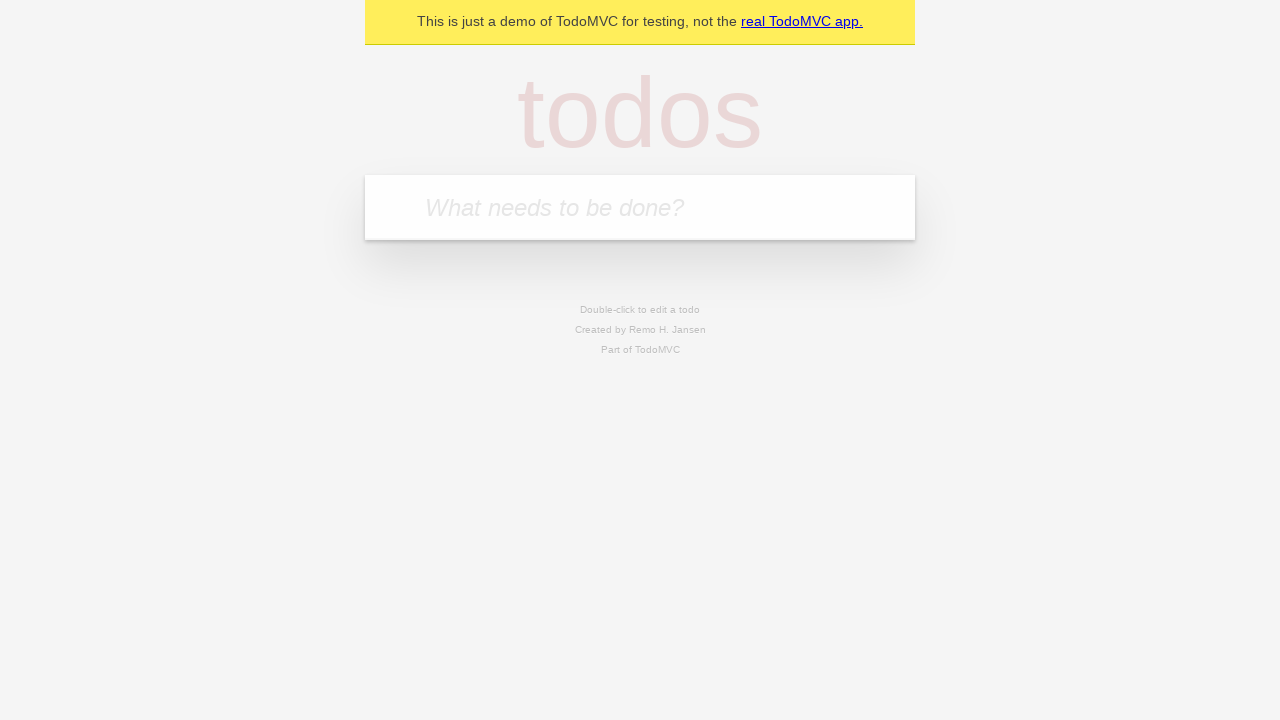

Located the new todo input field
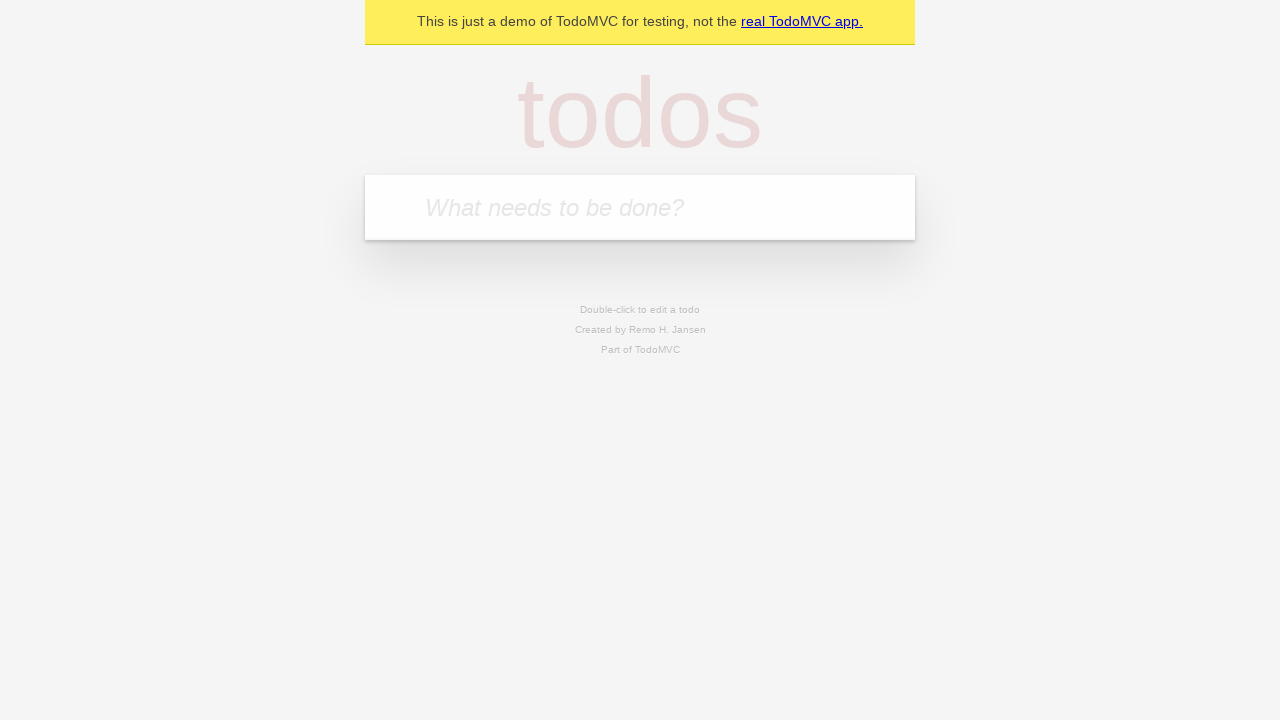

Filled first todo item: 'buy some cheese' on internal:attr=[placeholder="What needs to be done?"i]
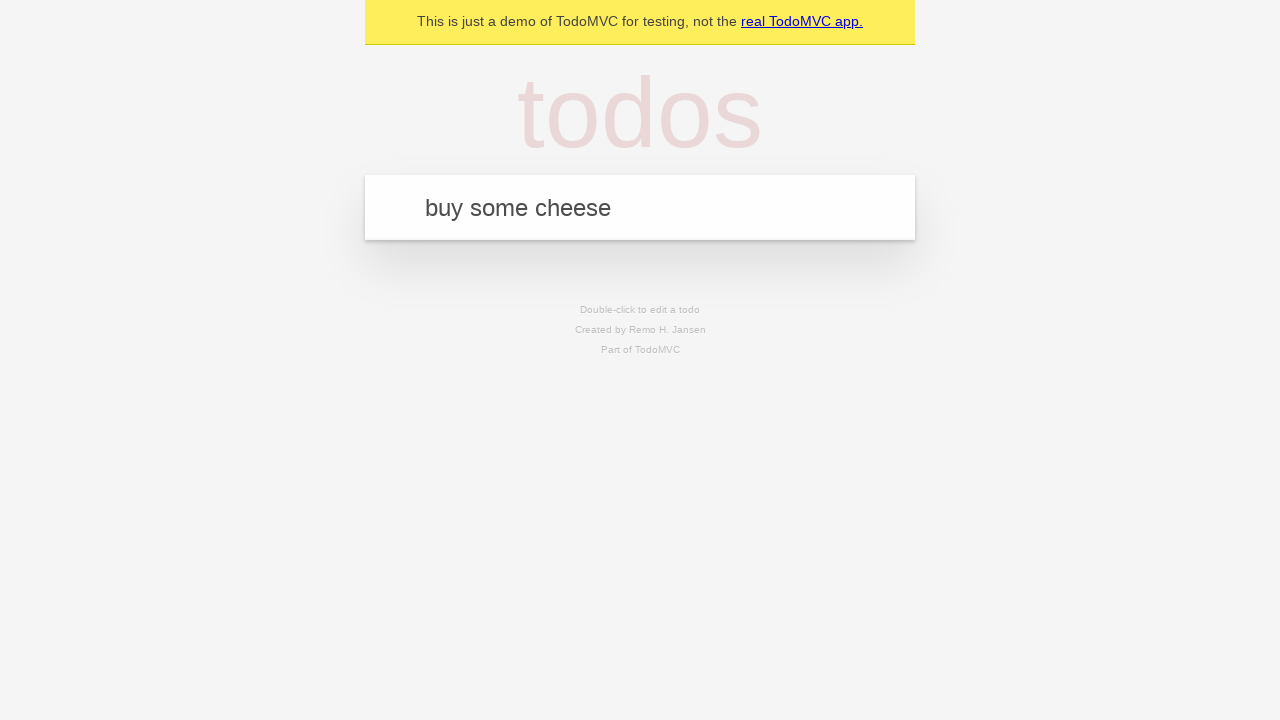

Pressed Enter to create first todo on internal:attr=[placeholder="What needs to be done?"i]
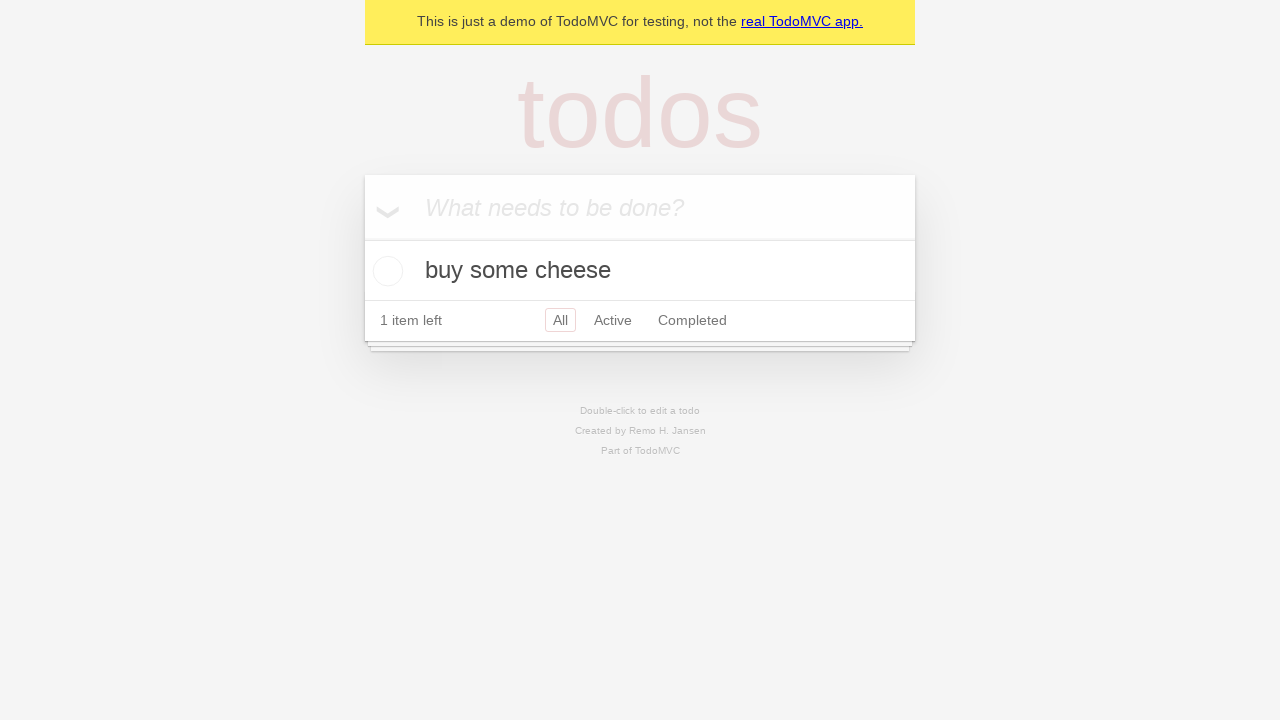

Filled second todo item: 'feed the cat' on internal:attr=[placeholder="What needs to be done?"i]
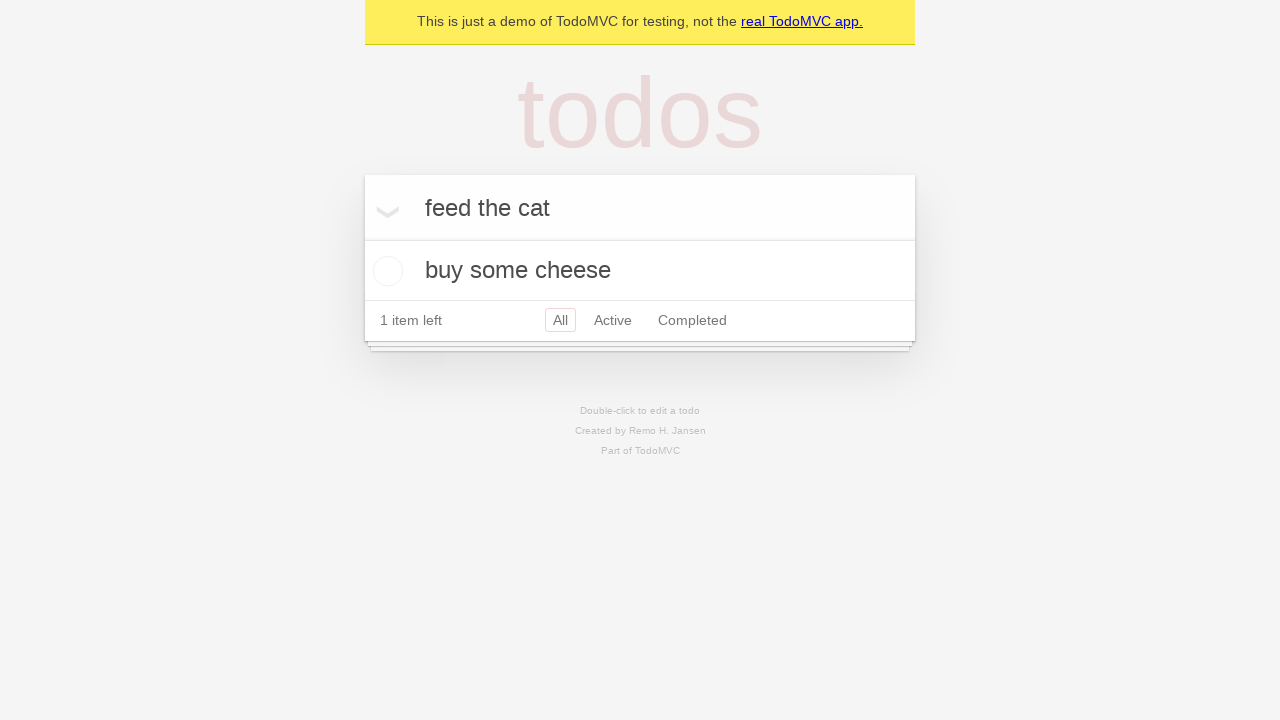

Pressed Enter to create second todo on internal:attr=[placeholder="What needs to be done?"i]
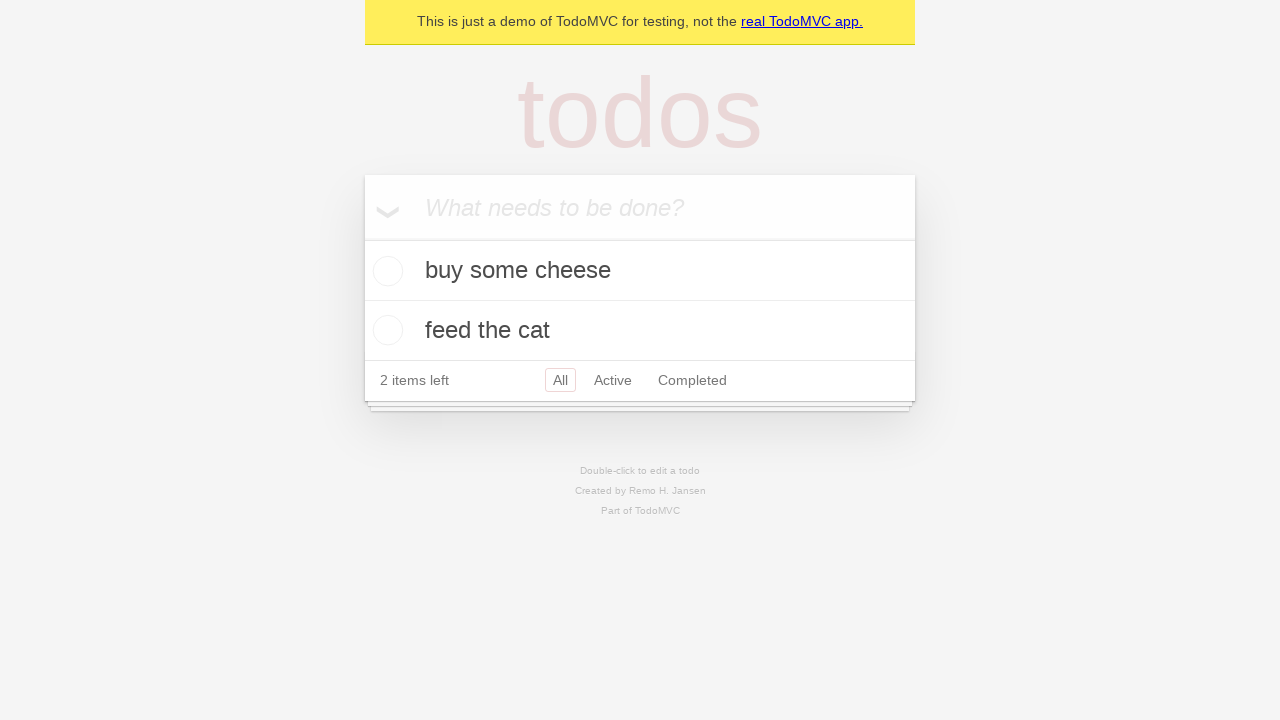

Filled third todo item: 'book a doctors appointment' on internal:attr=[placeholder="What needs to be done?"i]
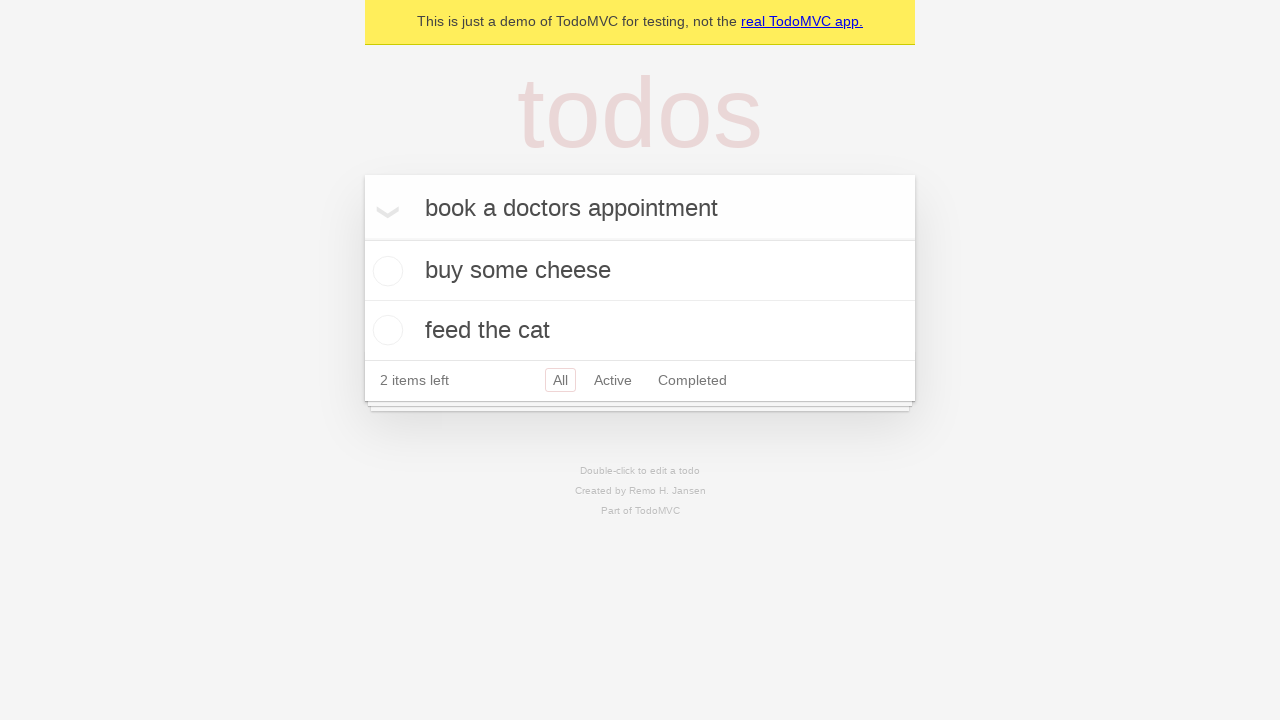

Pressed Enter to create third todo on internal:attr=[placeholder="What needs to be done?"i]
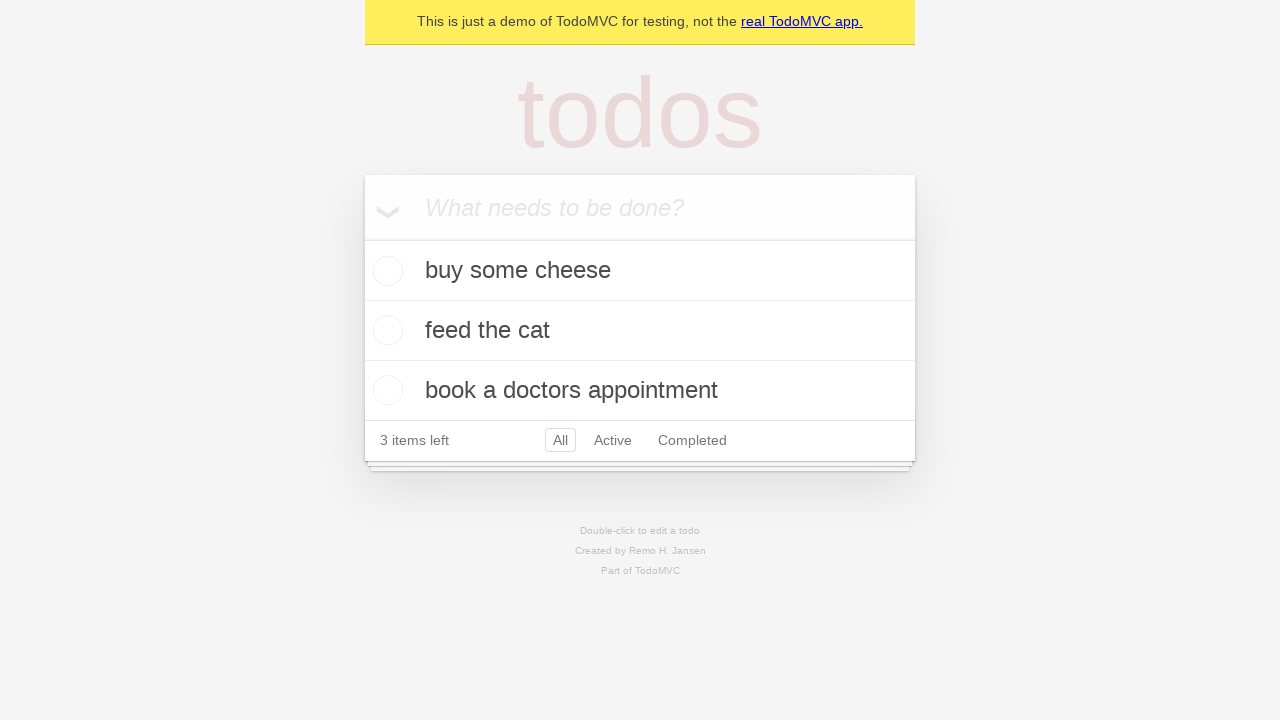

Waited for all three todo items to be loaded
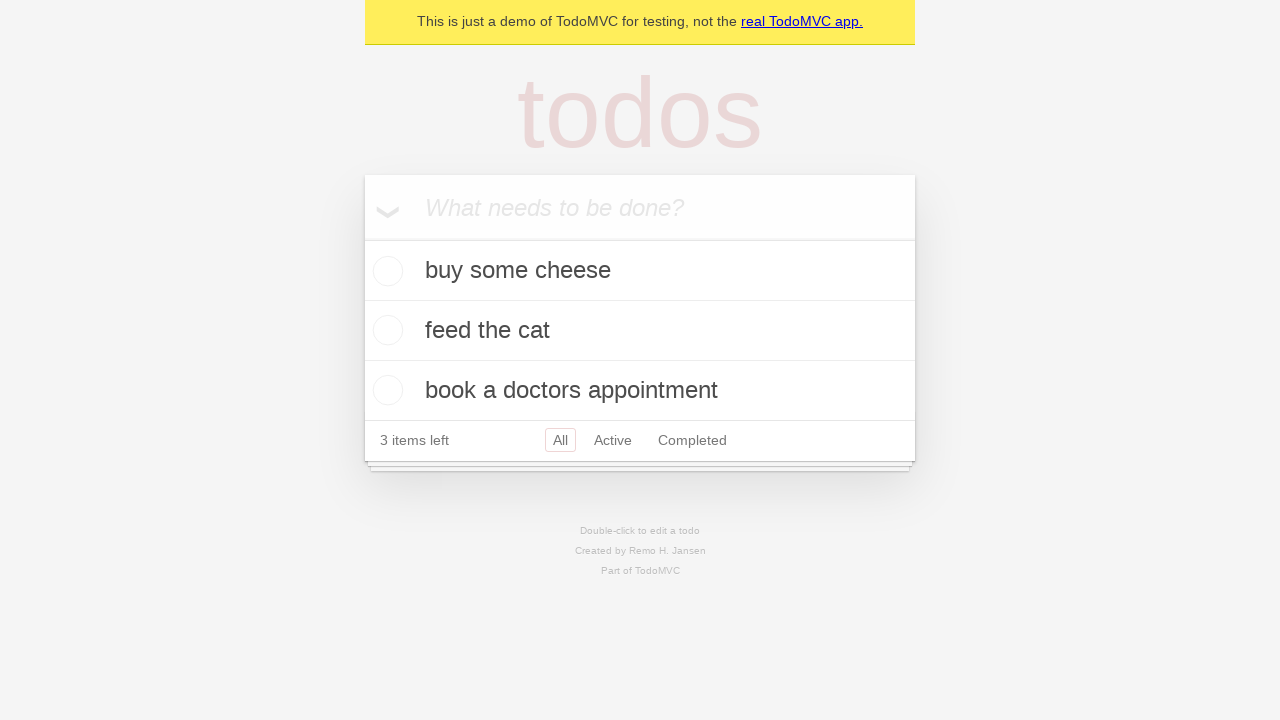

Checked 'Mark all as complete' checkbox to mark all todos as completed at (362, 238) on internal:label="Mark all as complete"i
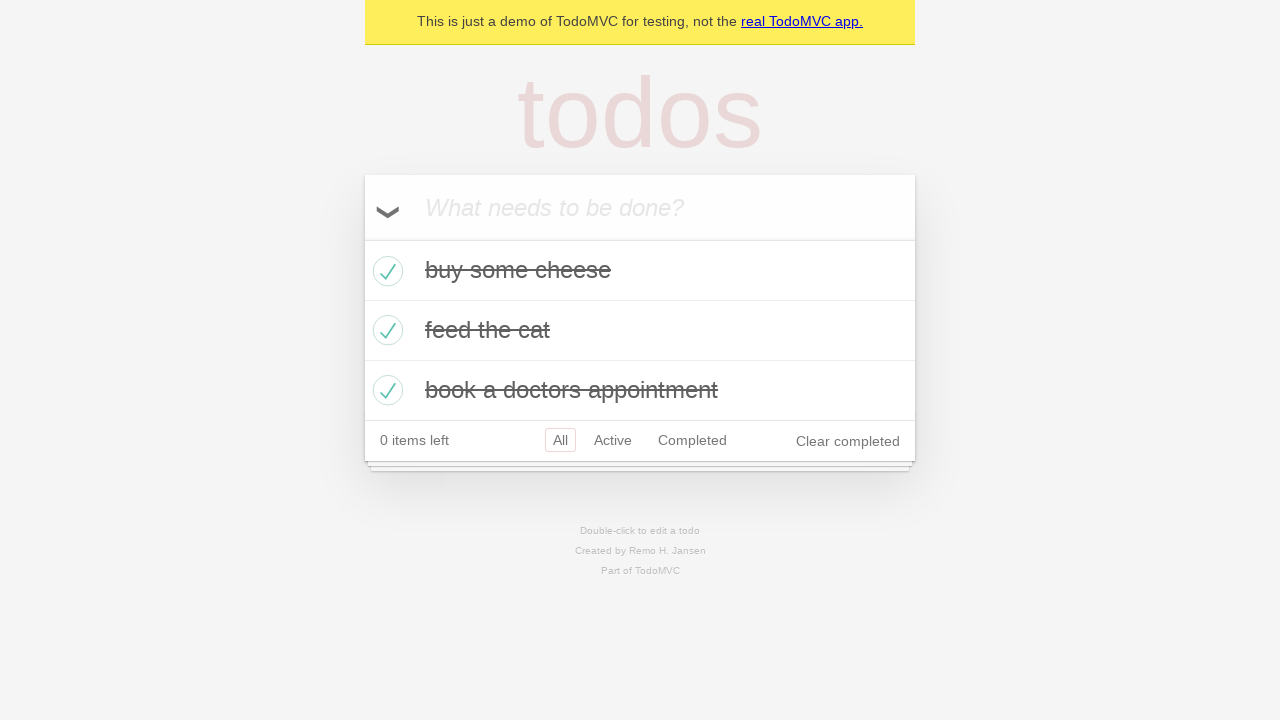

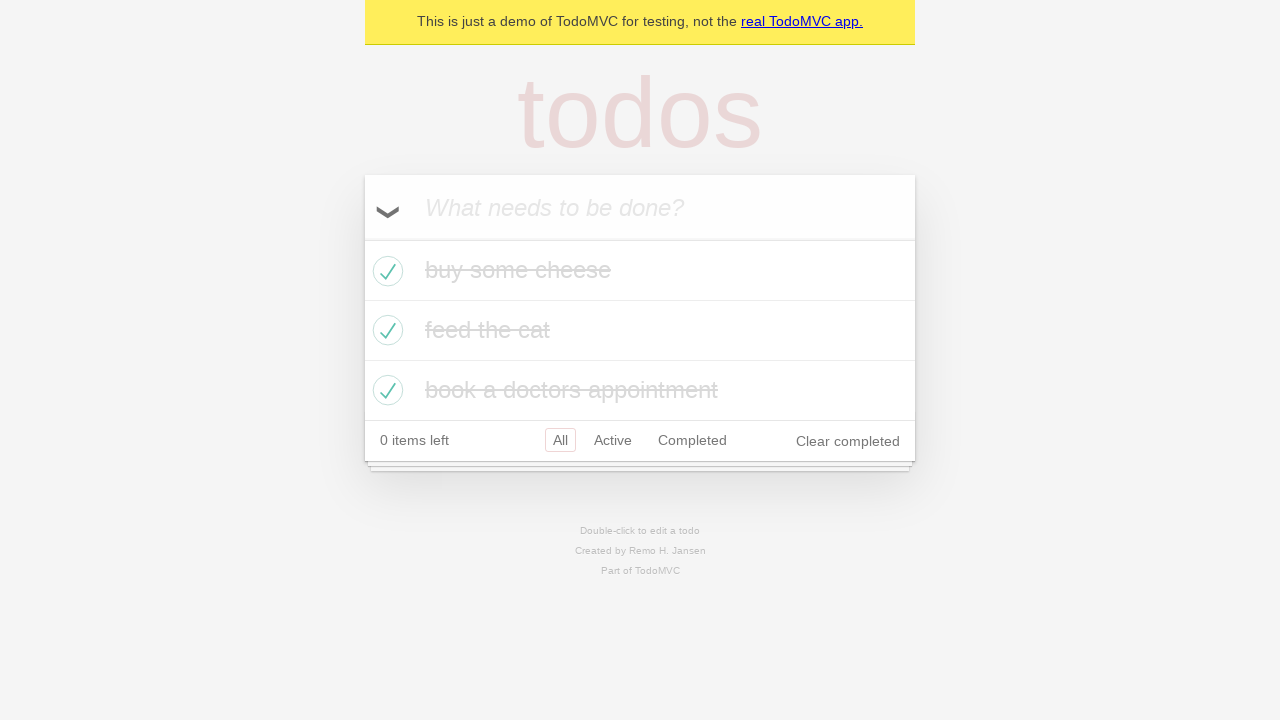